Tests selecting an option from a dropdown using Playwright's built-in select_option method to choose "Option 1" by its visible text

Starting URL: http://the-internet.herokuapp.com/dropdown

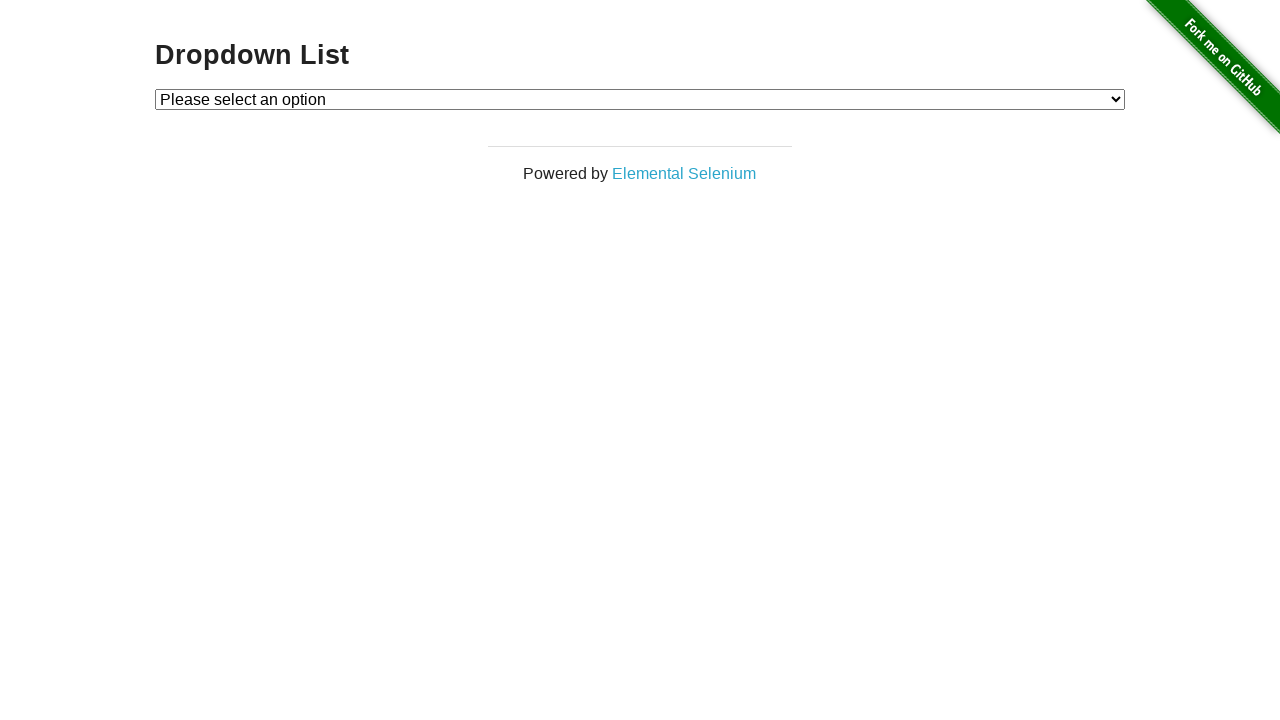

Selected 'Option 1' from the dropdown using select_option method on #dropdown
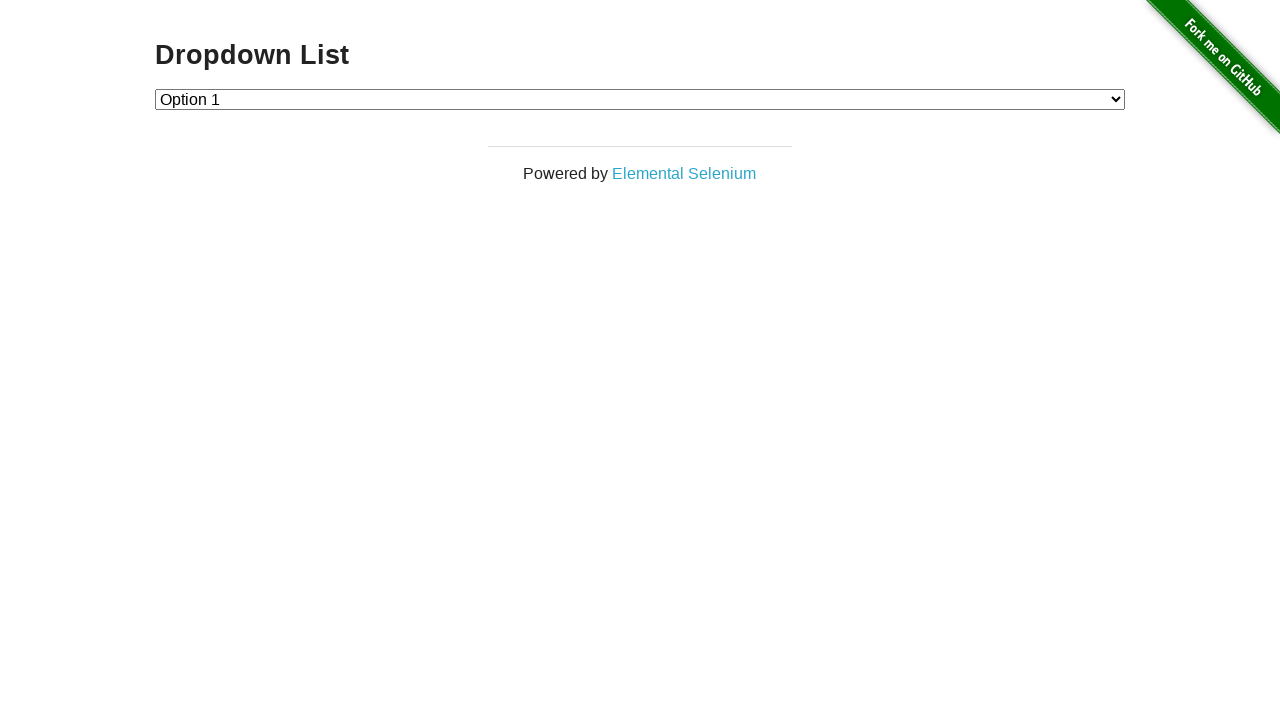

Retrieved the text content of the selected dropdown option
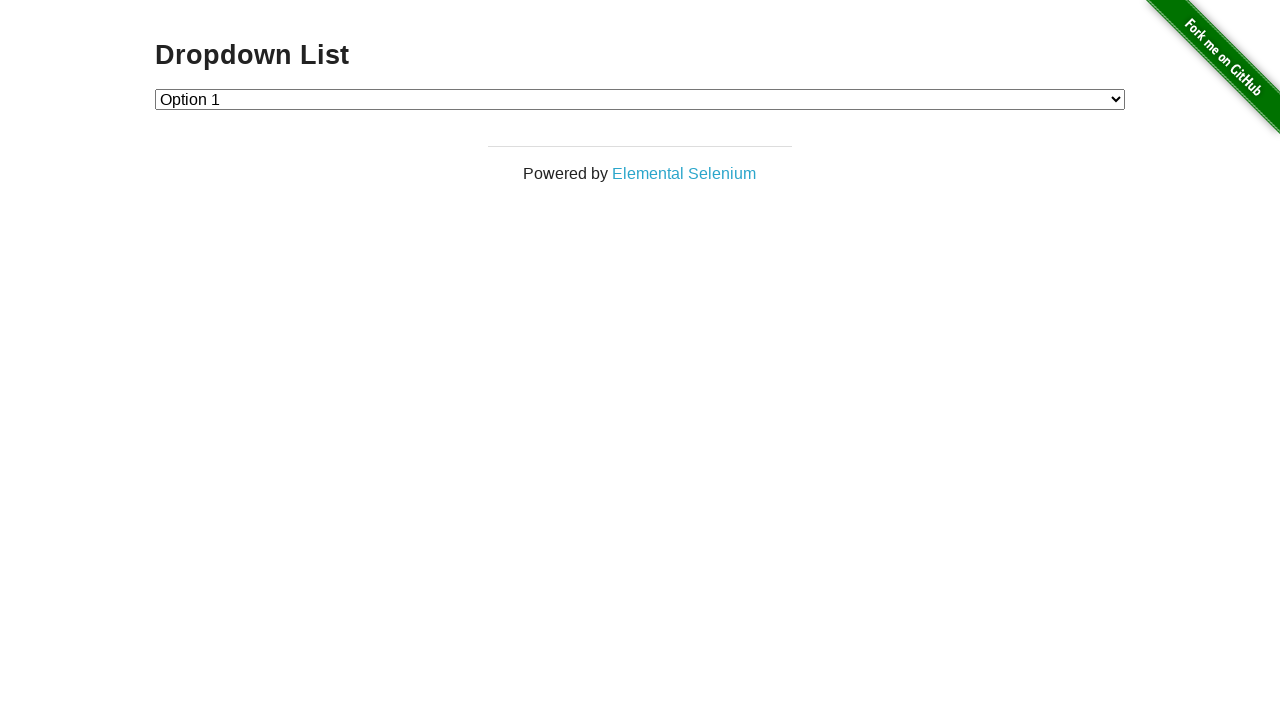

Verified that 'Option 1' is the selected option in the dropdown
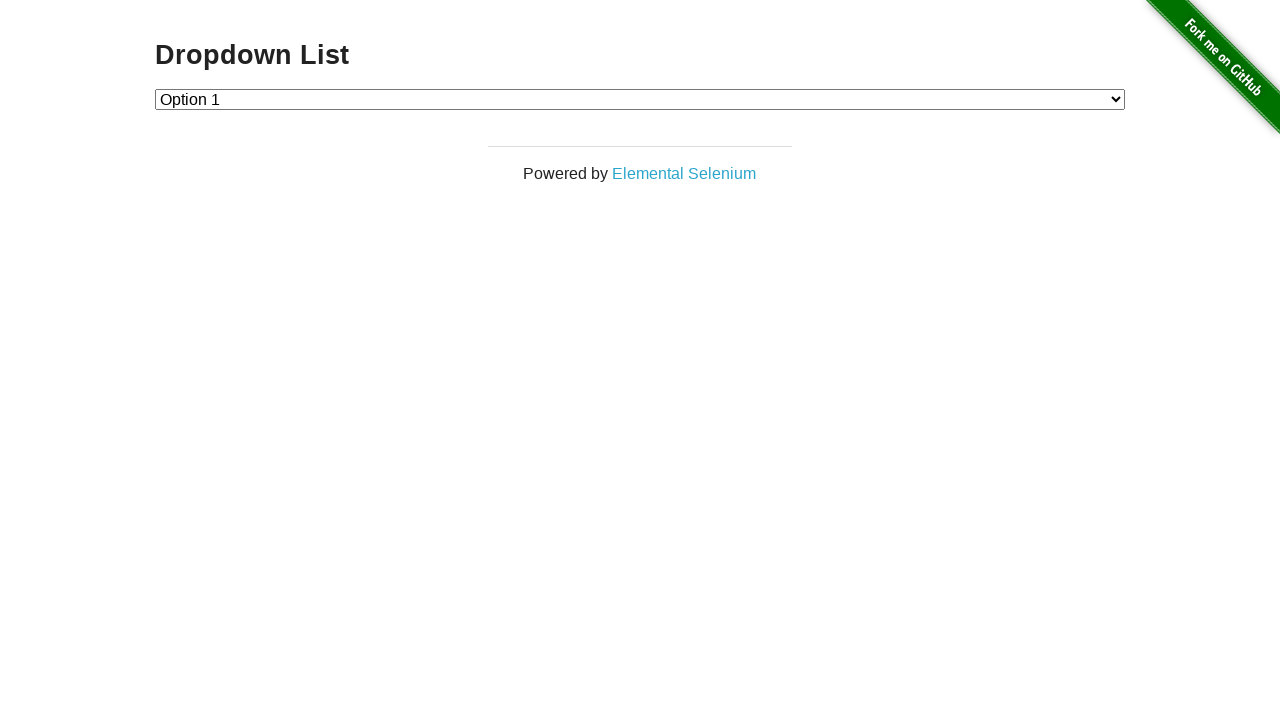

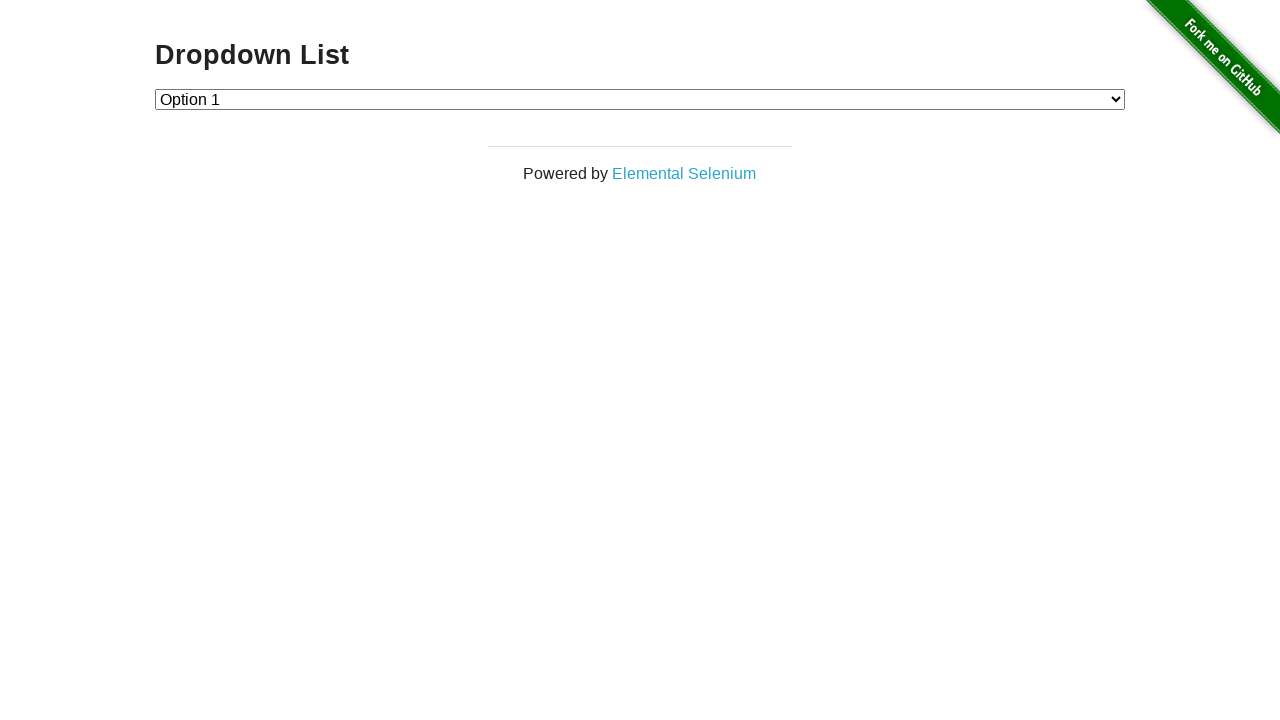